Tests number input field by entering values, clearing, and entering new values

Starting URL: http://the-internet.herokuapp.com/inputs

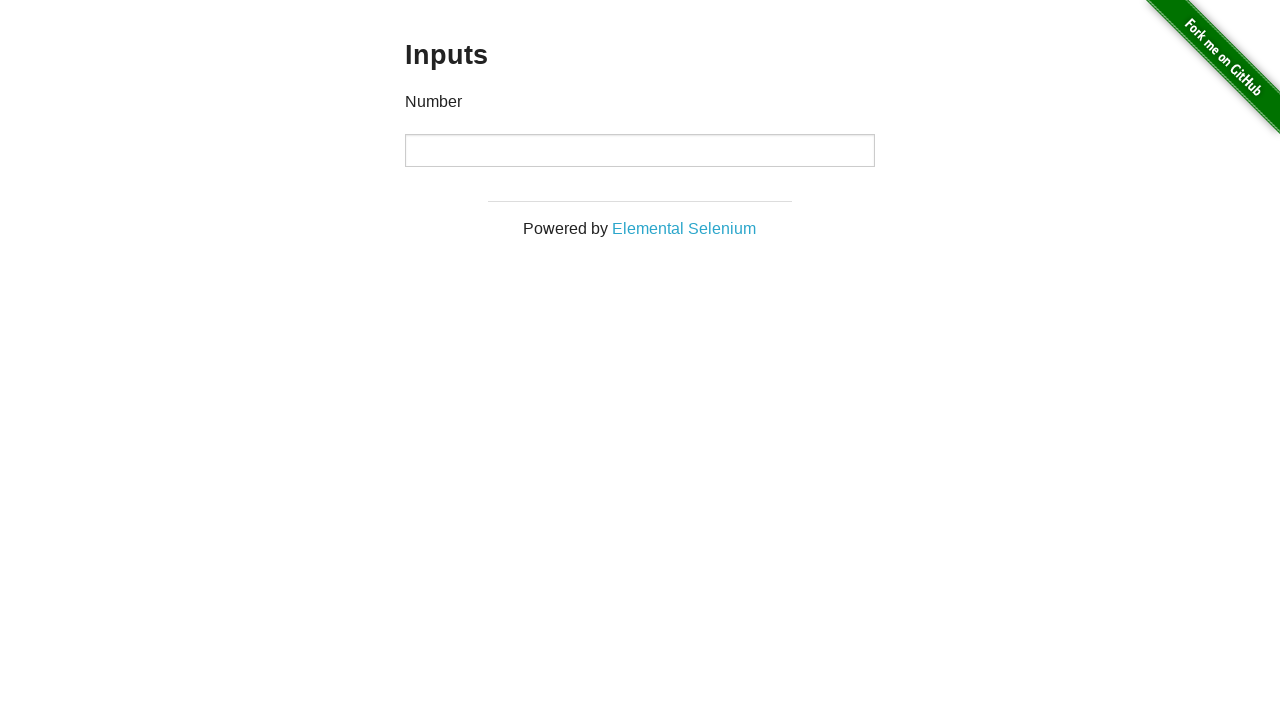

Clicked on number input field at (640, 150) on input[type="number"]
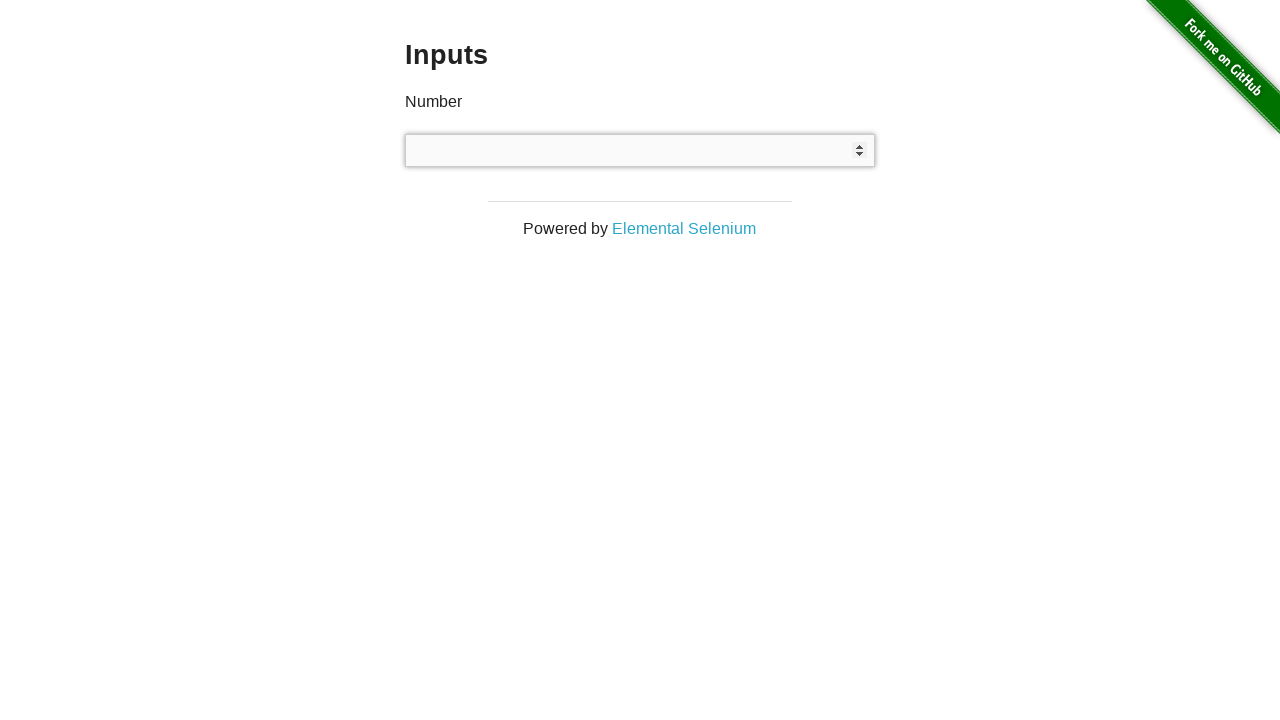

Entered initial value '1000' into number input field on input[type="number"]
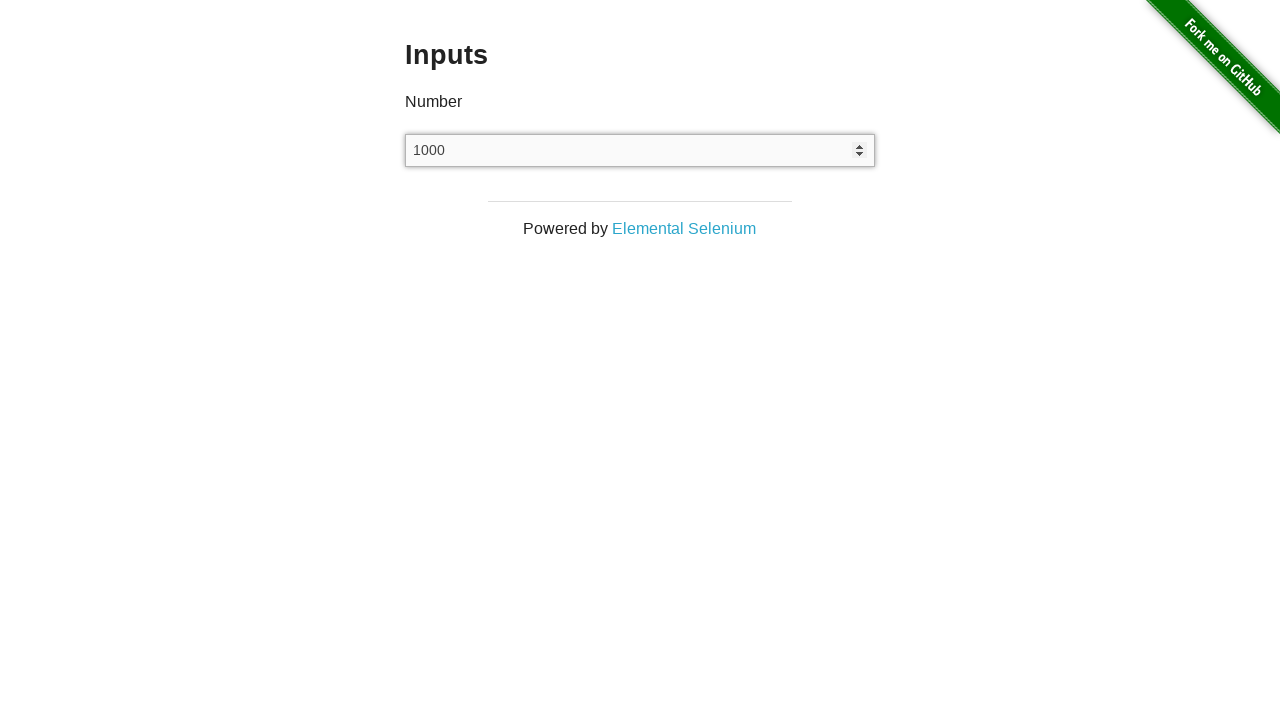

Cleared the number input field on input[type="number"]
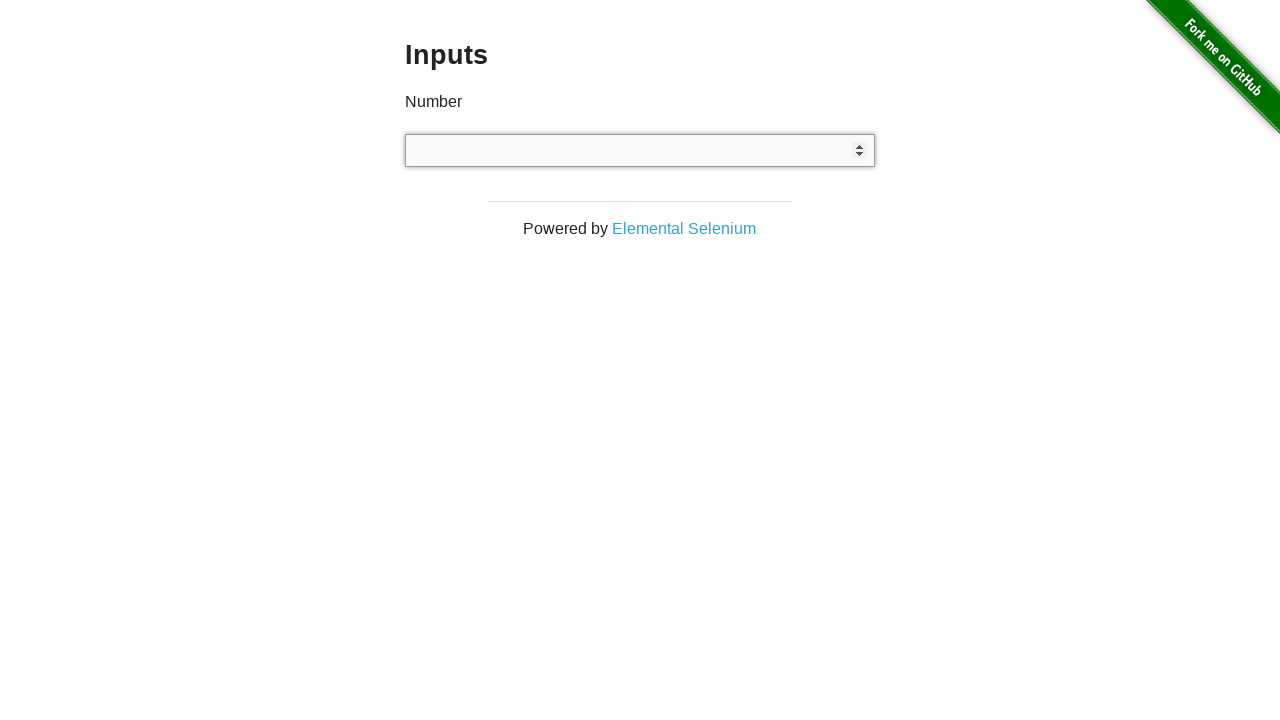

Entered new value '999' into number input field on input[type="number"]
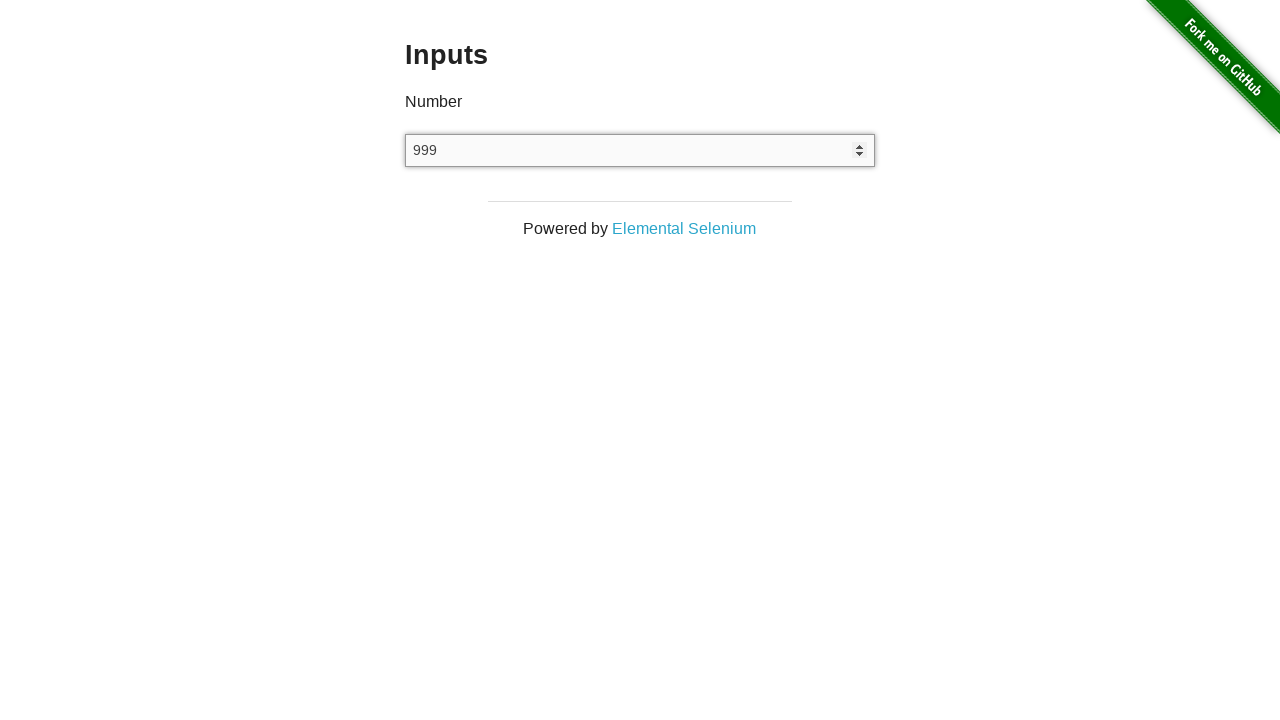

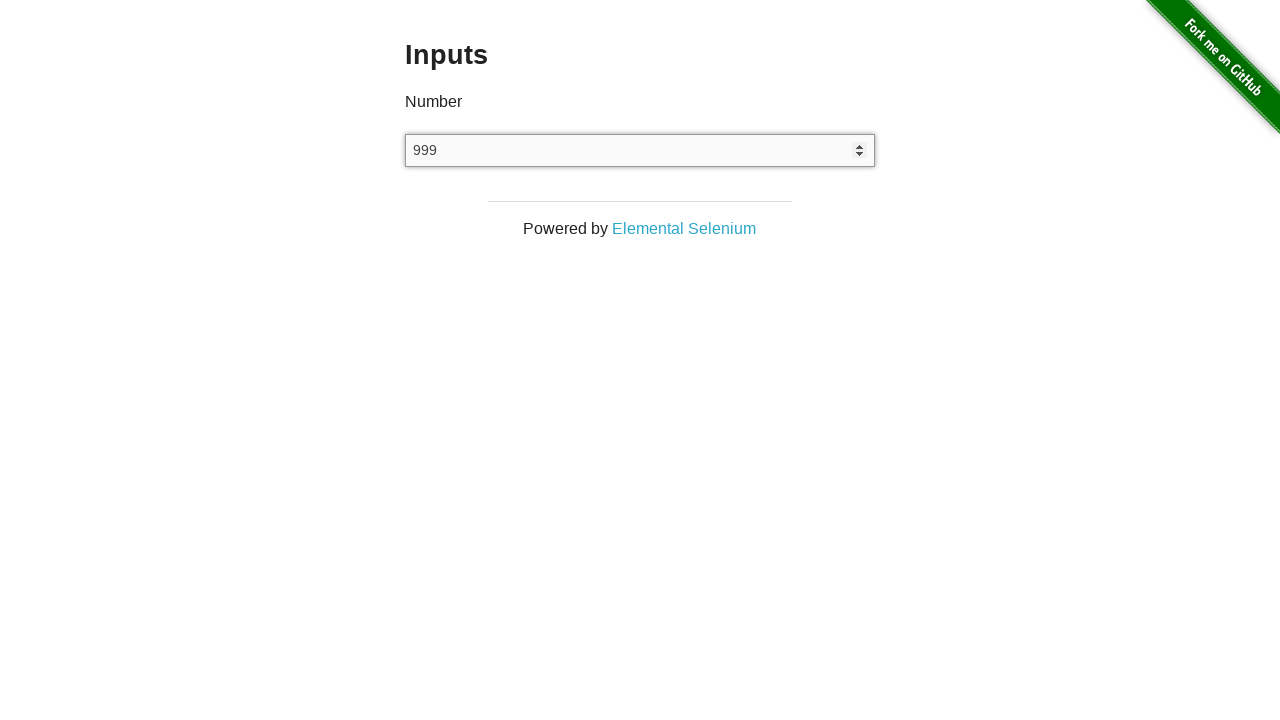